Tests dropdown selection by selecting options using different methods (index, value, visible text)

Starting URL: https://the-internet.herokuapp.com/

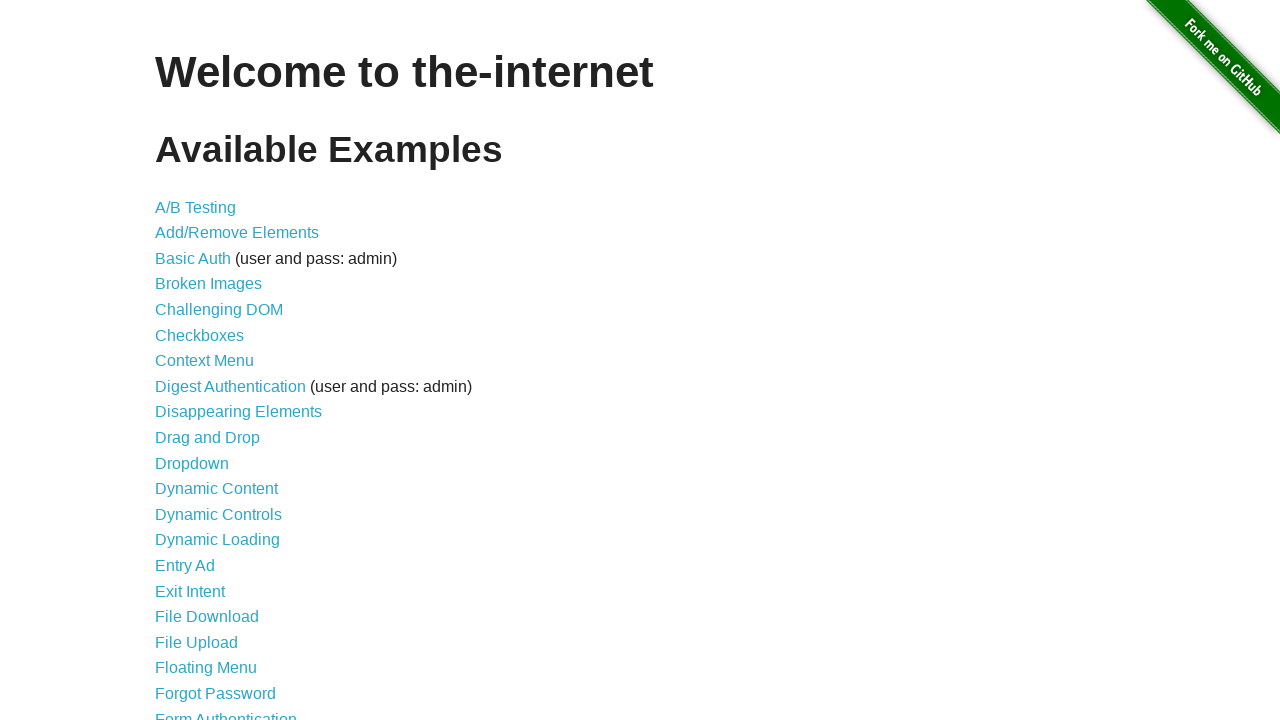

Clicked link to navigate to dropdown page at (192, 463) on a[href='/dropdown']
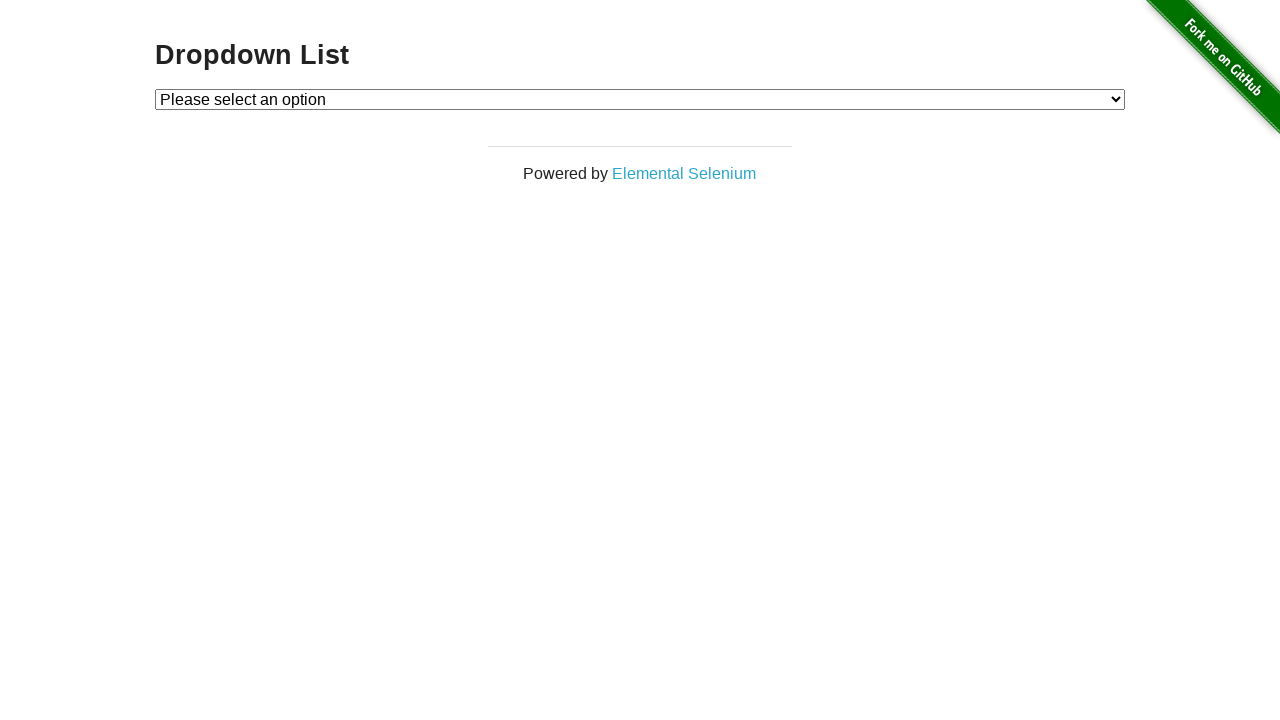

Selected dropdown option by index 1 on #dropdown
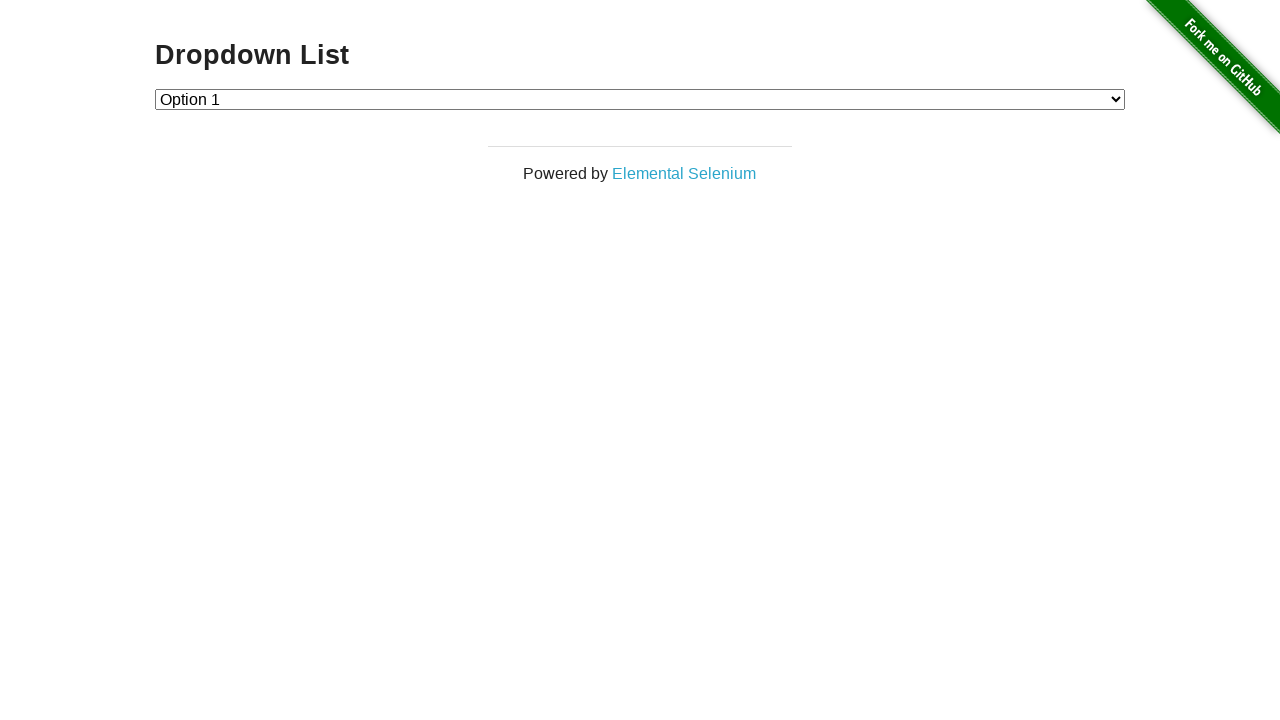

Selected dropdown option by value '2' on #dropdown
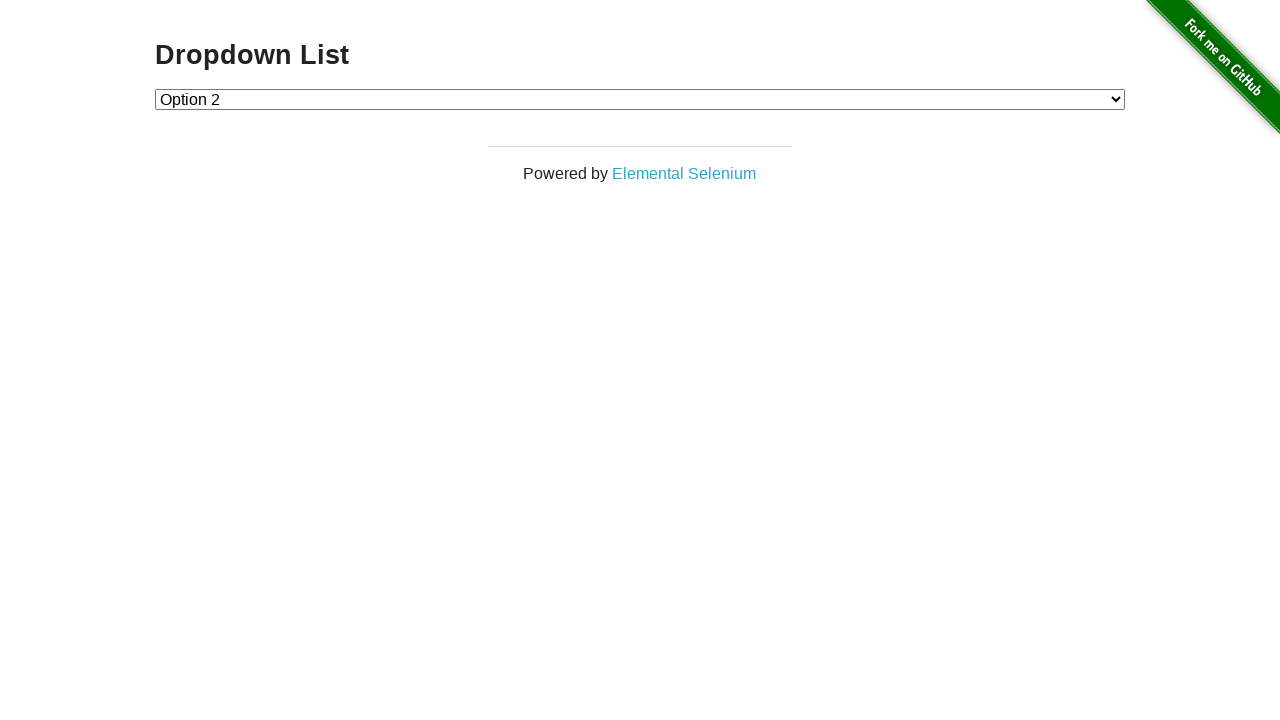

Selected dropdown option by visible text 'Option 1' on #dropdown
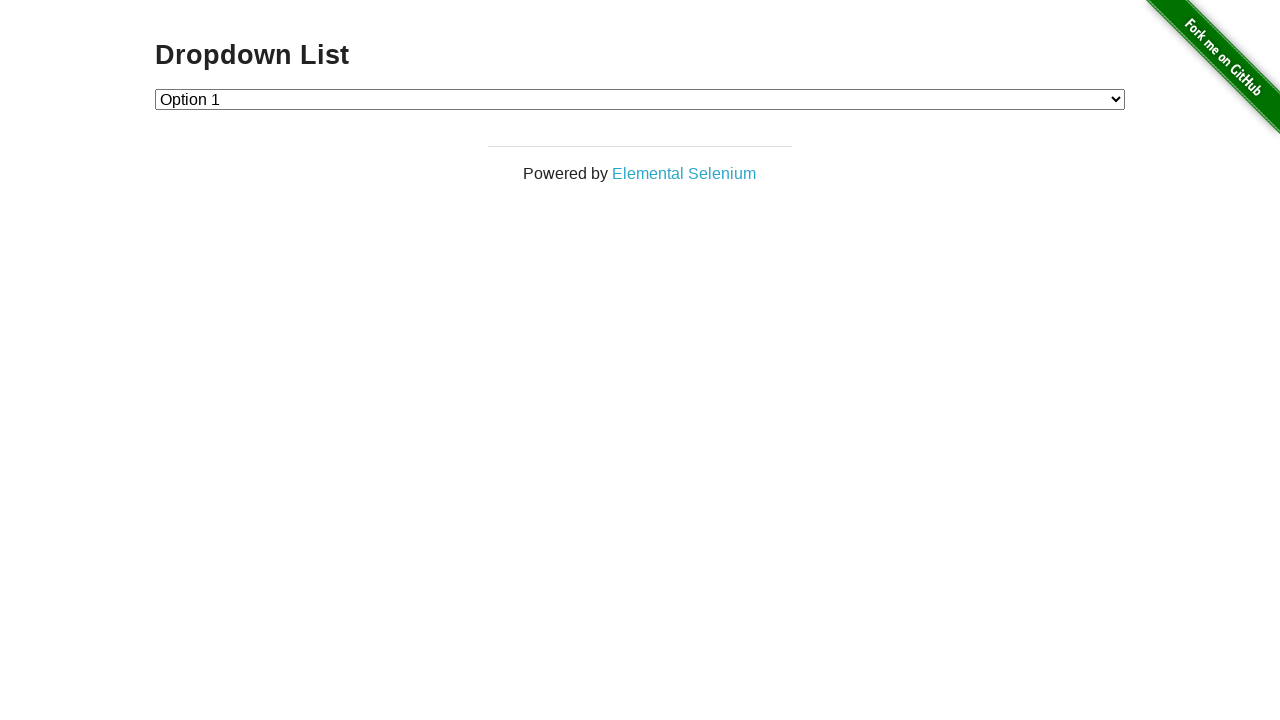

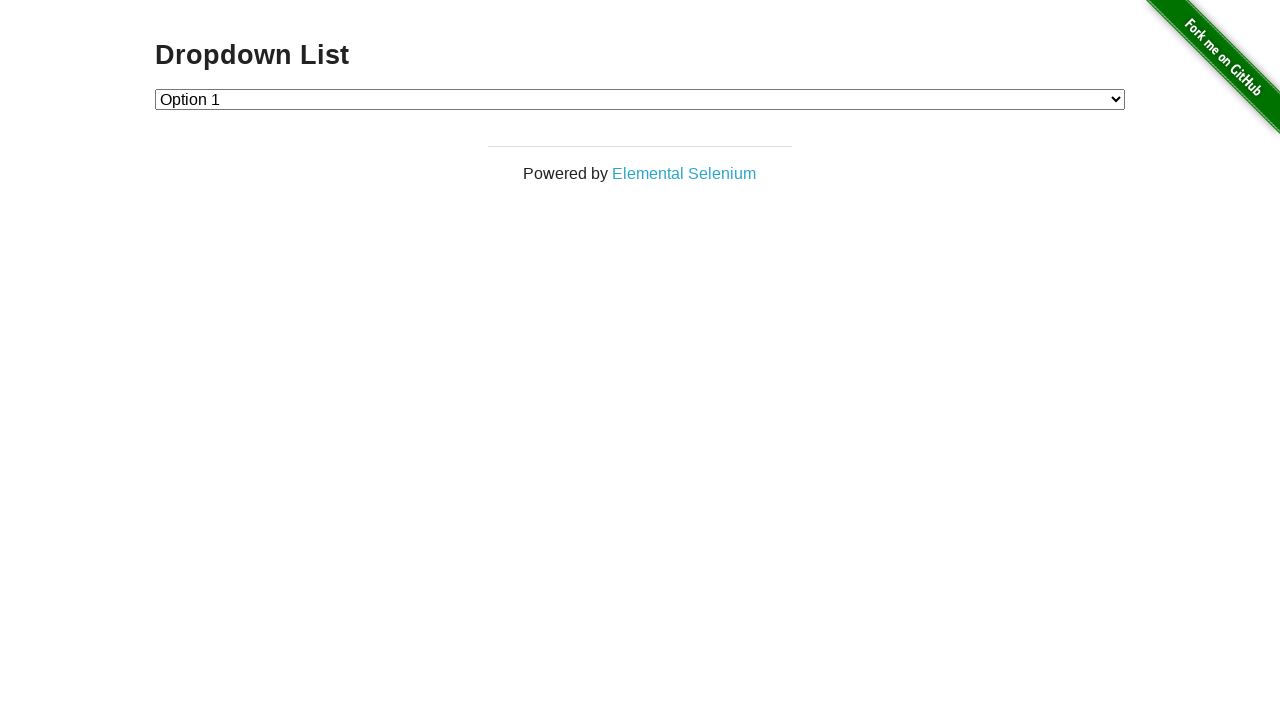